Tests multi-tab browser navigation by opening Maven website, creating a new tab to visit ChromeDriver website, closing that tab, and navigating to Drive2 website in the original tab.

Starting URL: https://maven.apache.org/

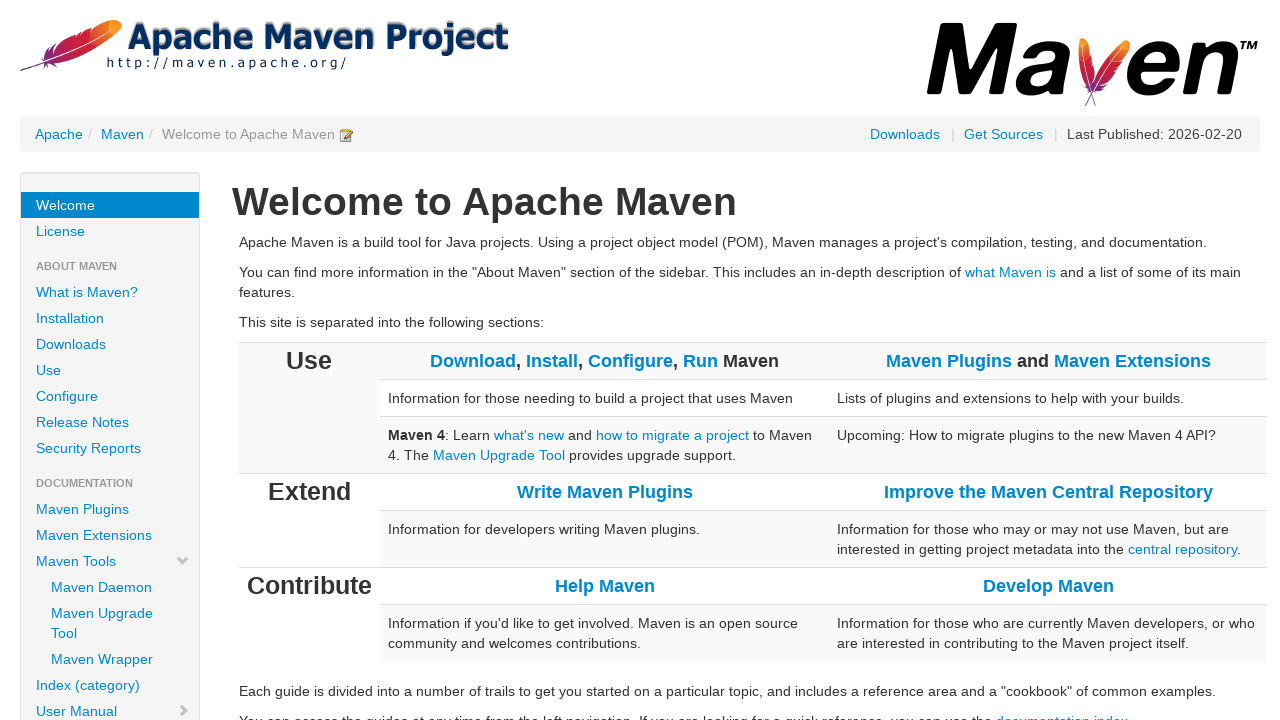

Opened a new browser tab
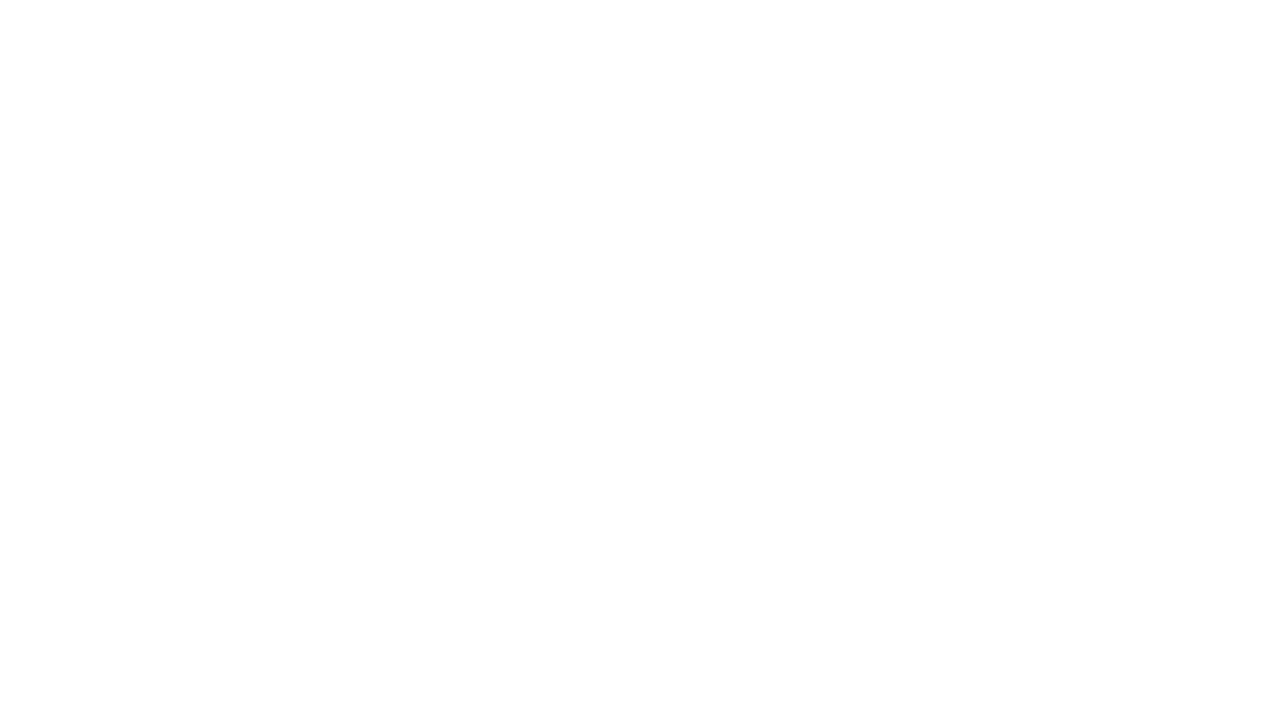

Navigated to ChromeDriver website in new tab
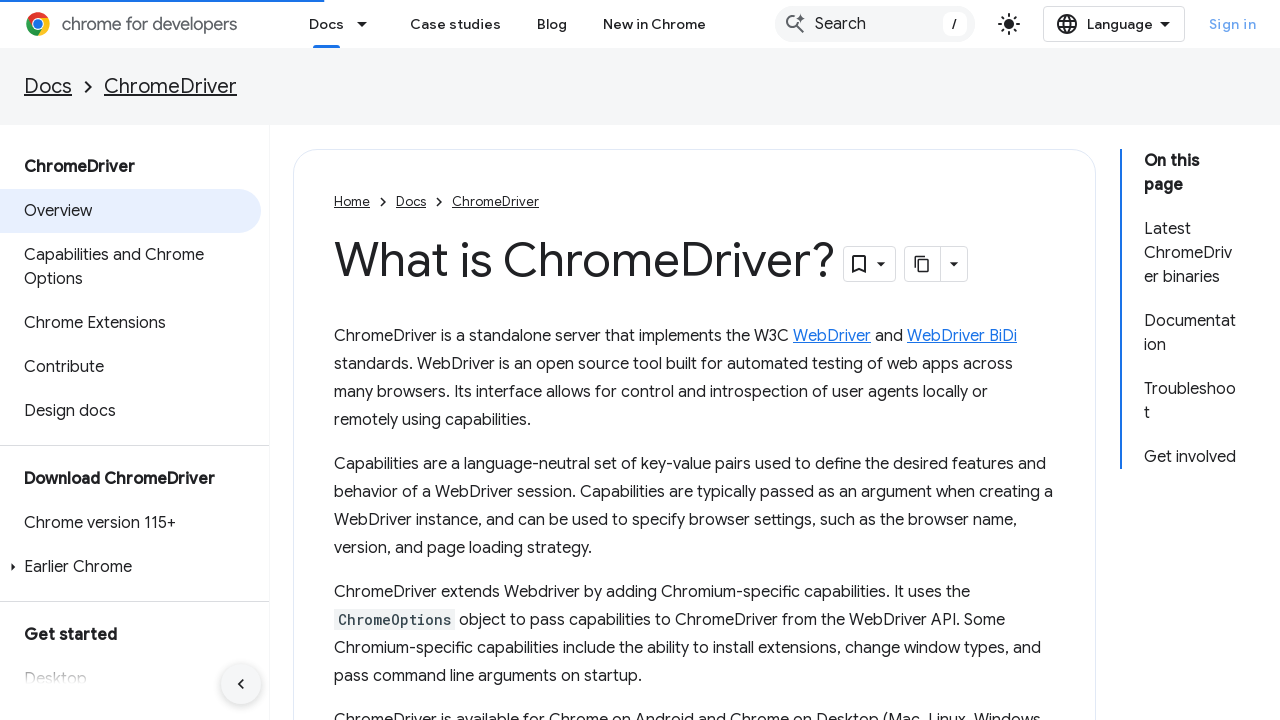

ChromeDriver page loaded successfully
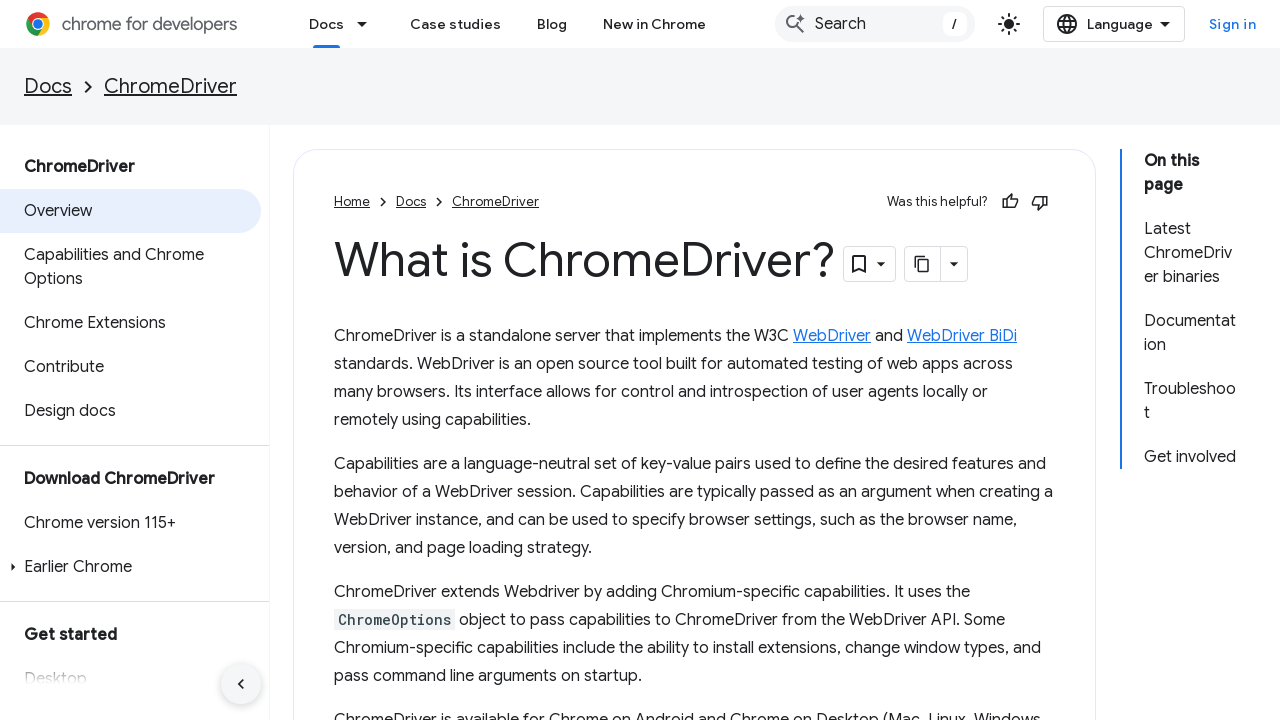

Closed the ChromeDriver tab
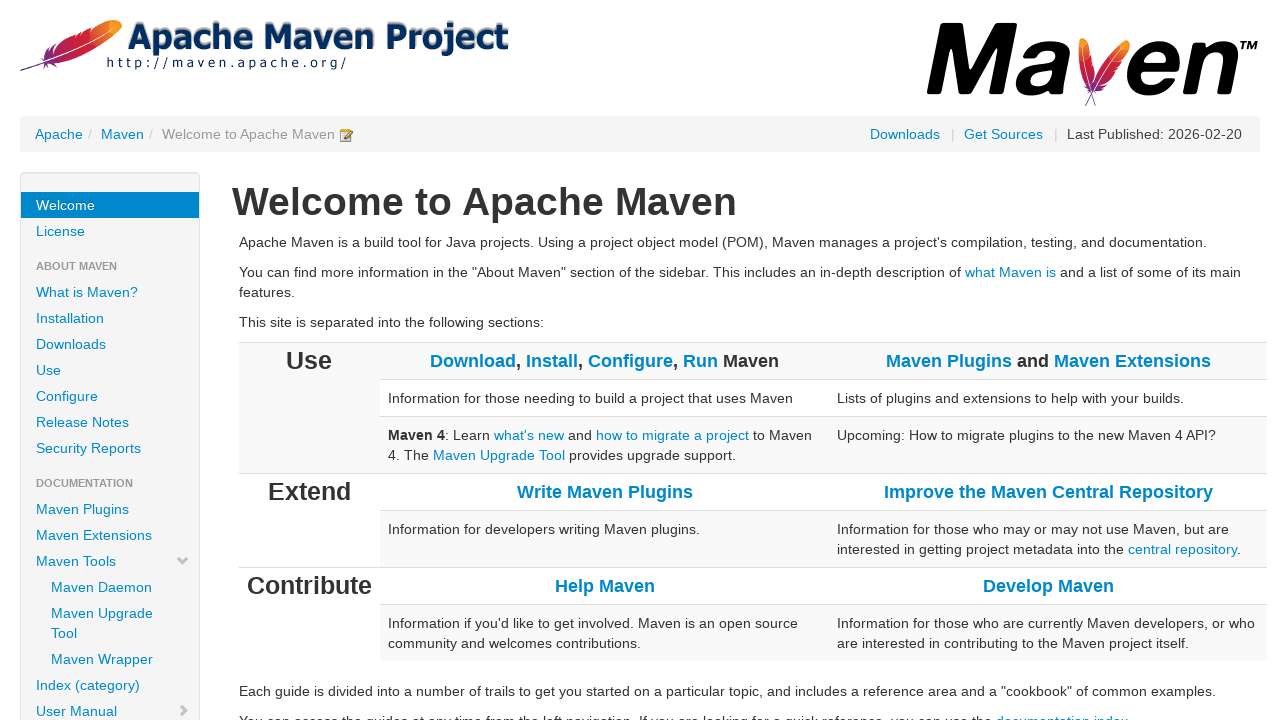

Navigated to Drive2 website in original tab
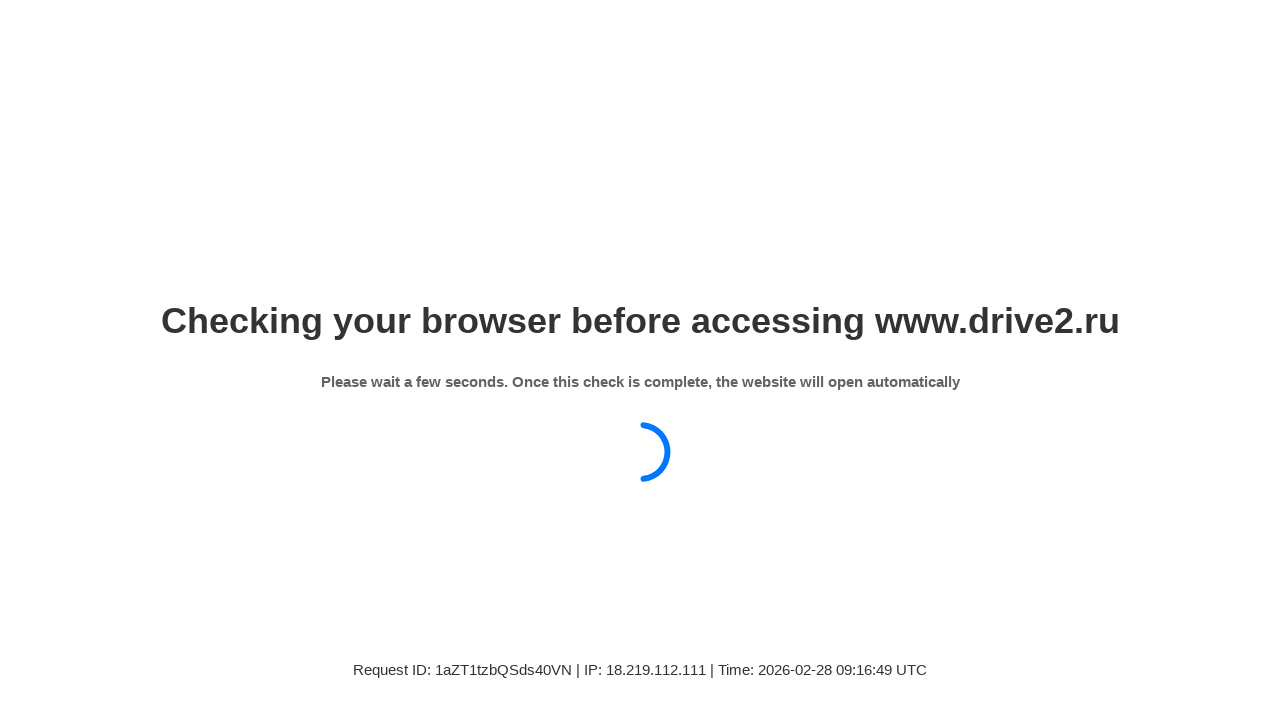

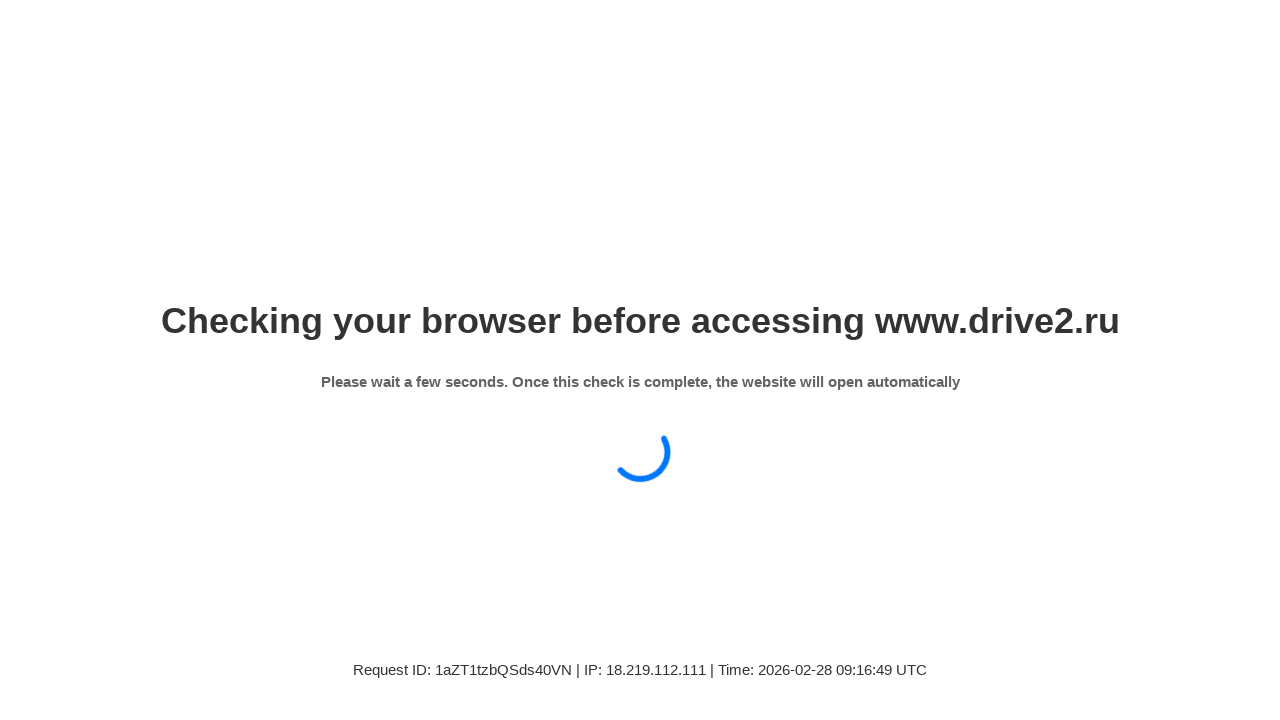